Tests the Sauce Demo login page by entering a username in the login form

Starting URL: https://www.saucedemo.com/

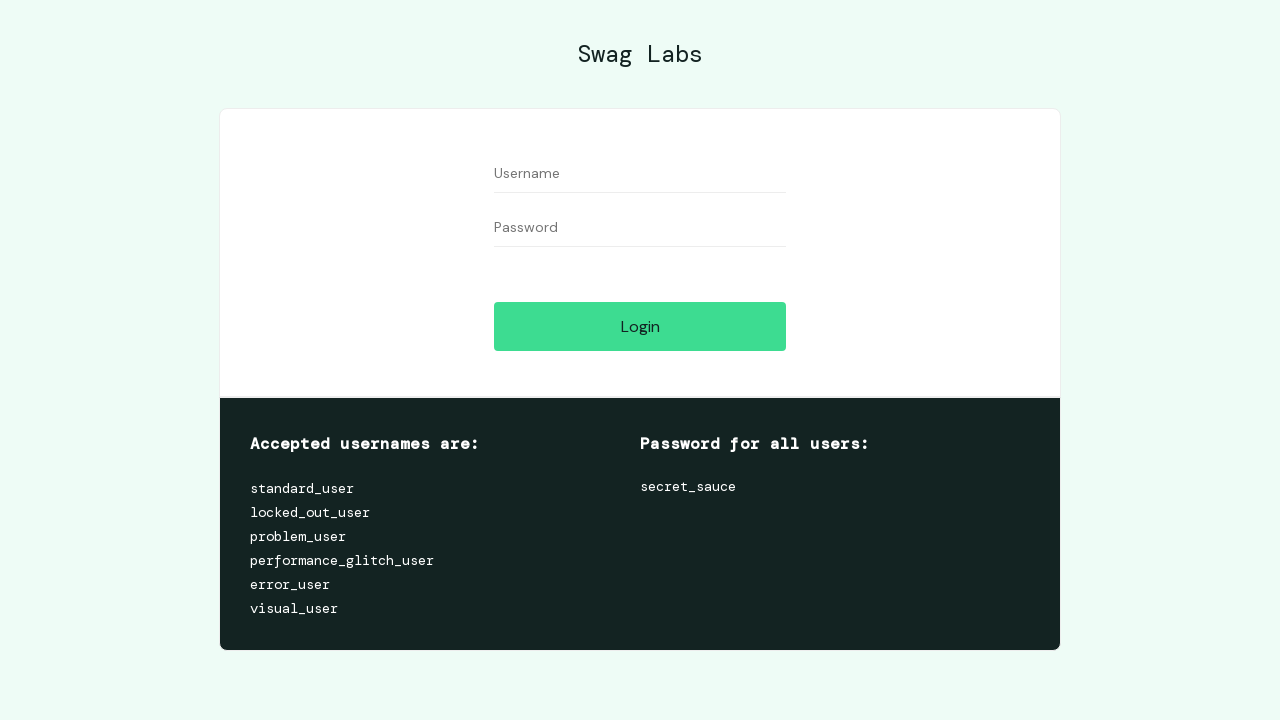

Filled username field with 'standard_user' on #user-name
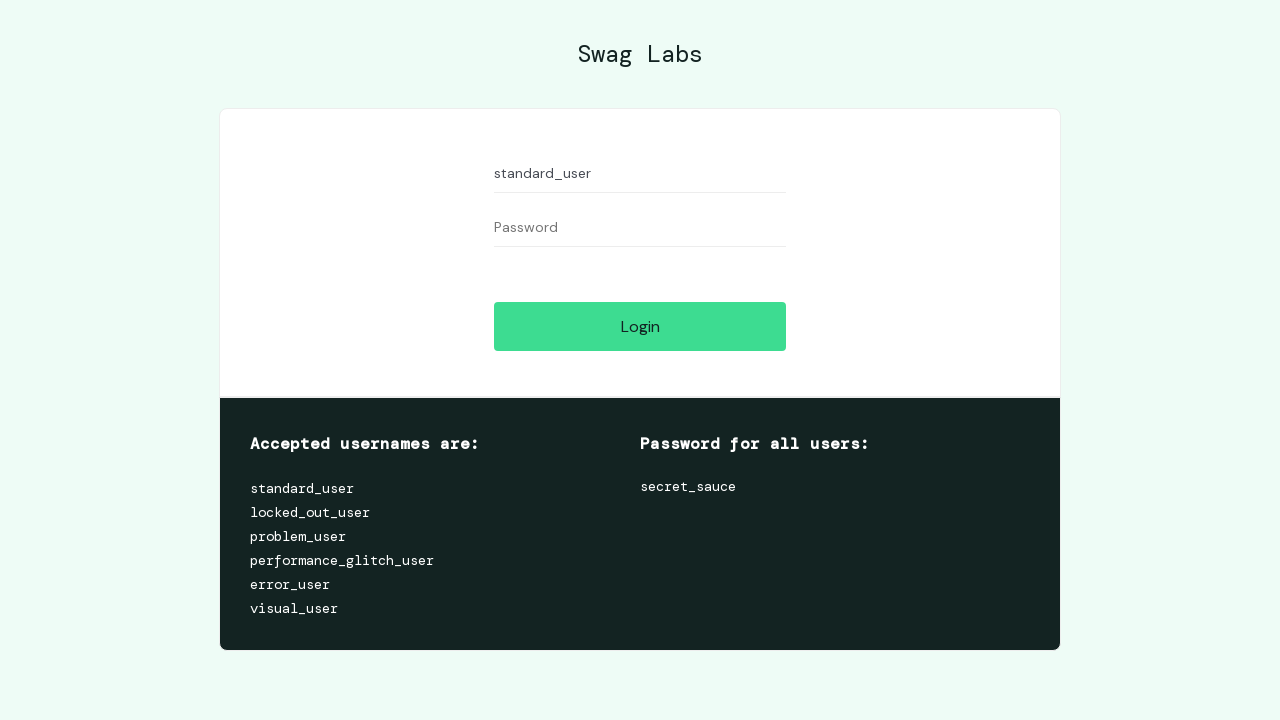

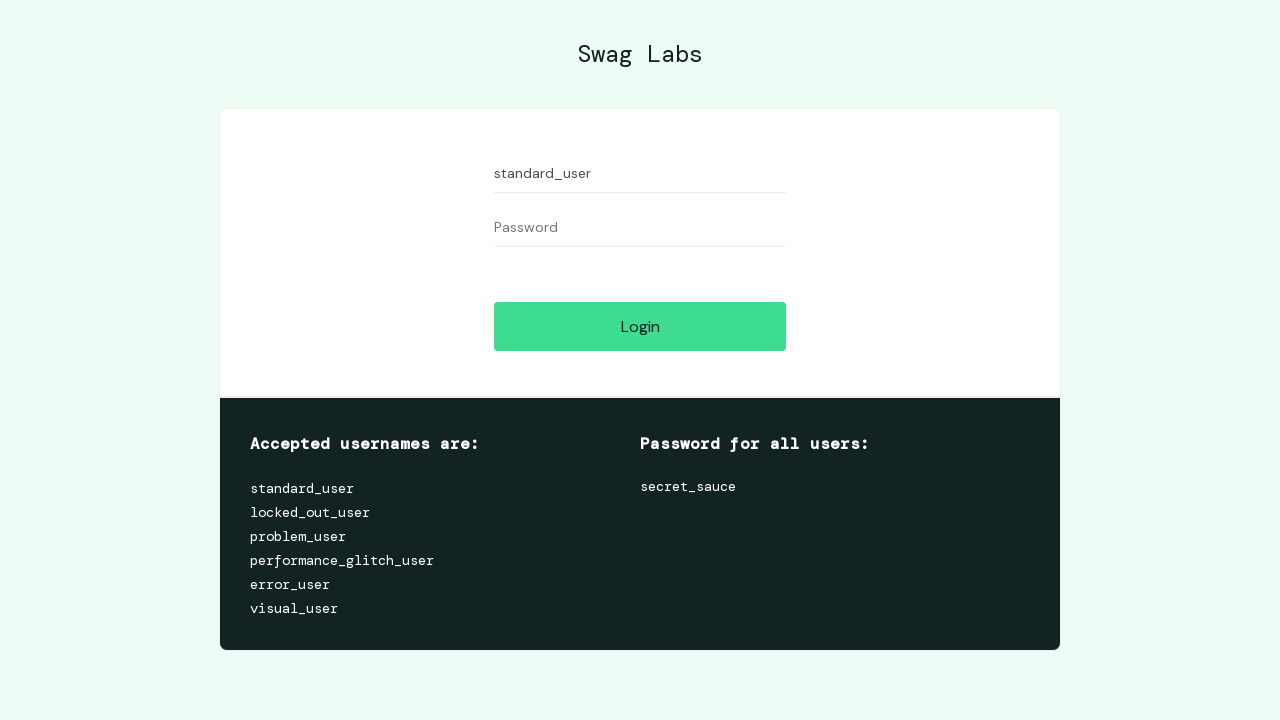